Tests basic JavaScript alert by clicking a button, verifying the alert text, and accepting it

Starting URL: https://demoqa.com/alerts

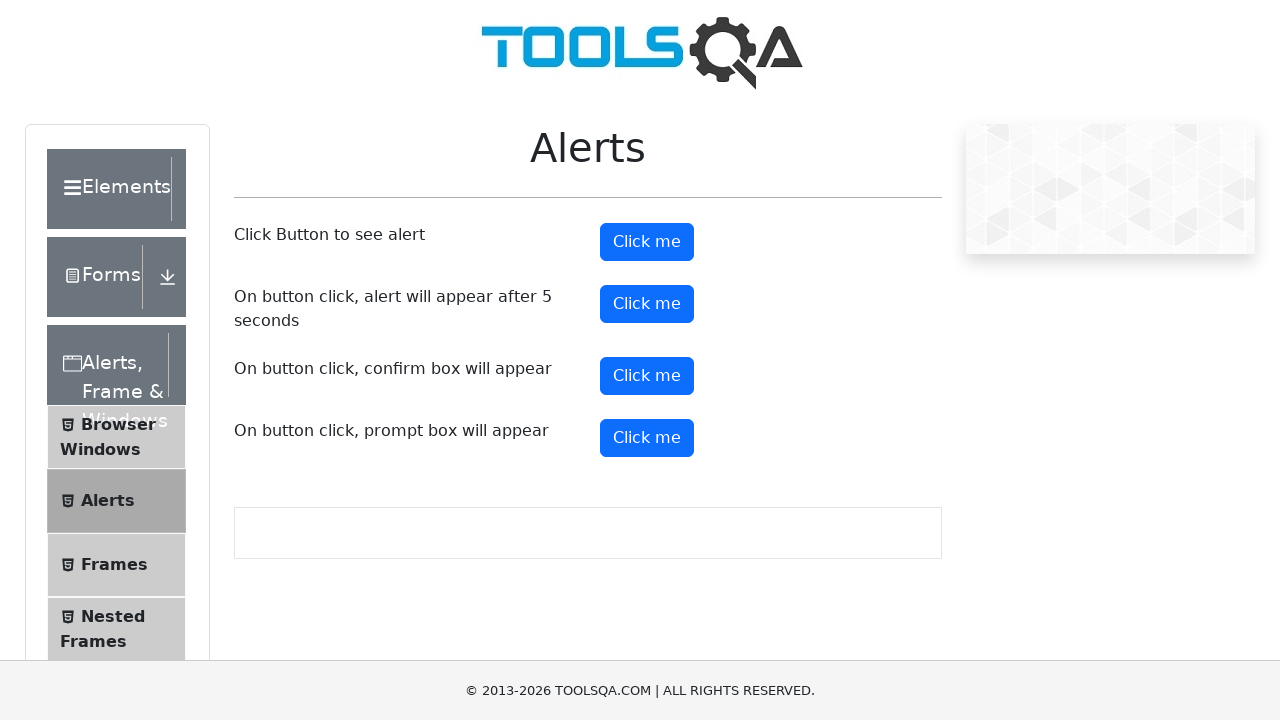

Alert button selector is present on the page
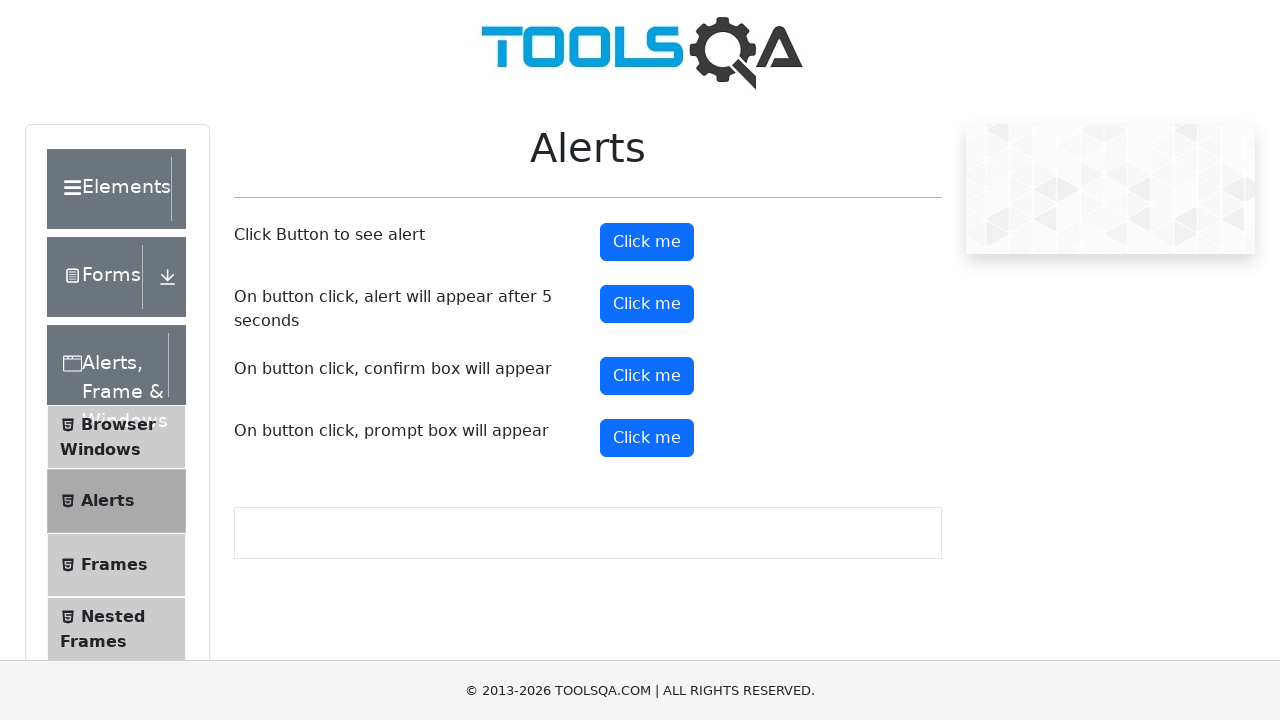

Set up dialog handler to accept alerts with expected message
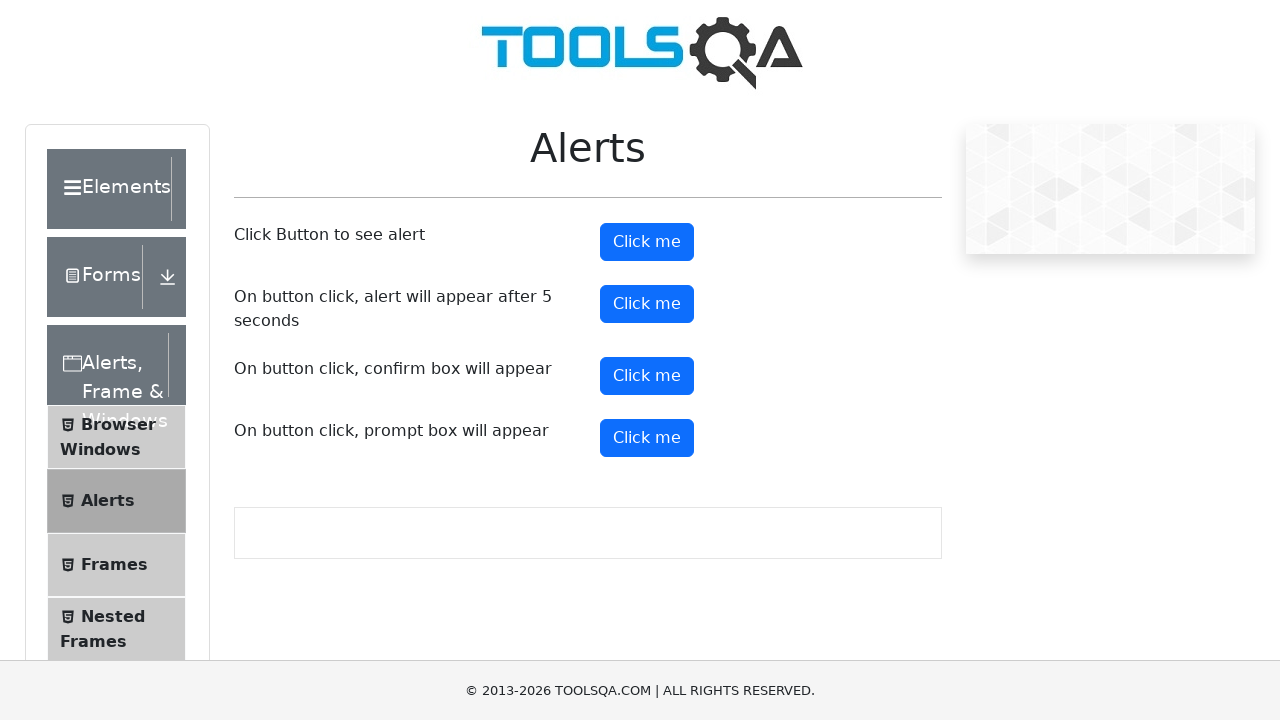

Clicked alert button to trigger JavaScript alert at (647, 242) on #alertButton
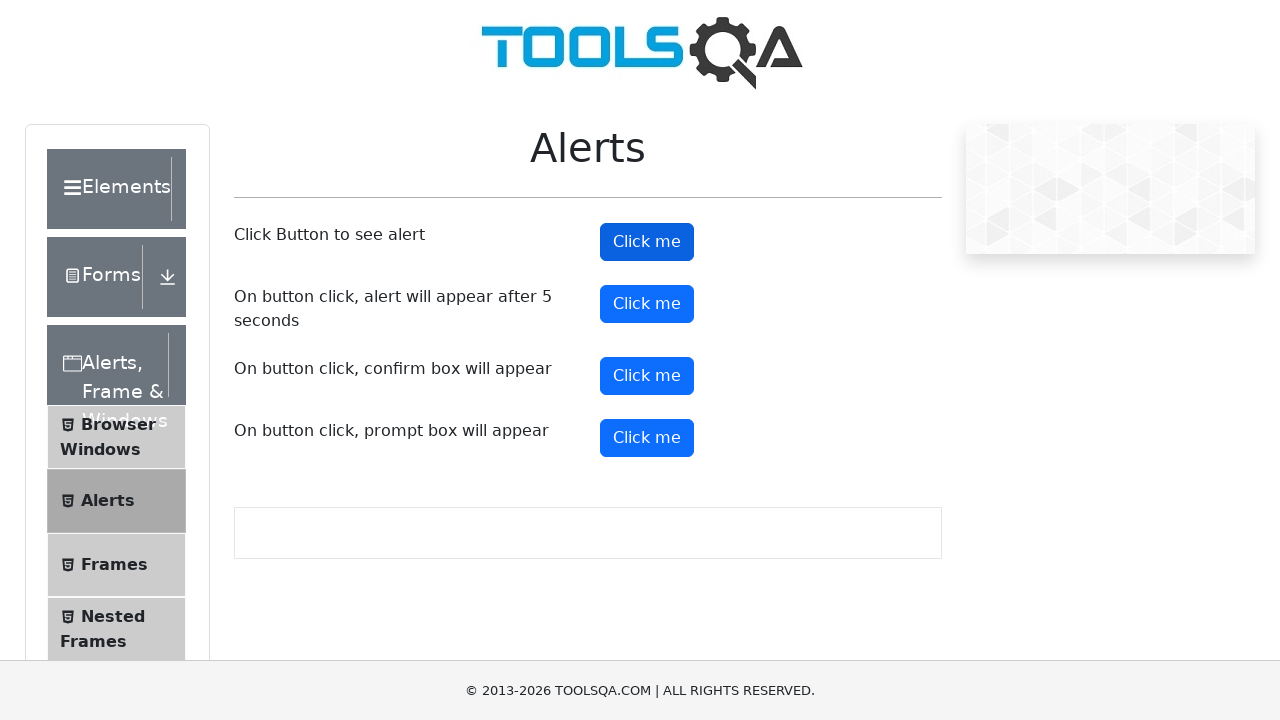

Waited for alert to be processed and accepted
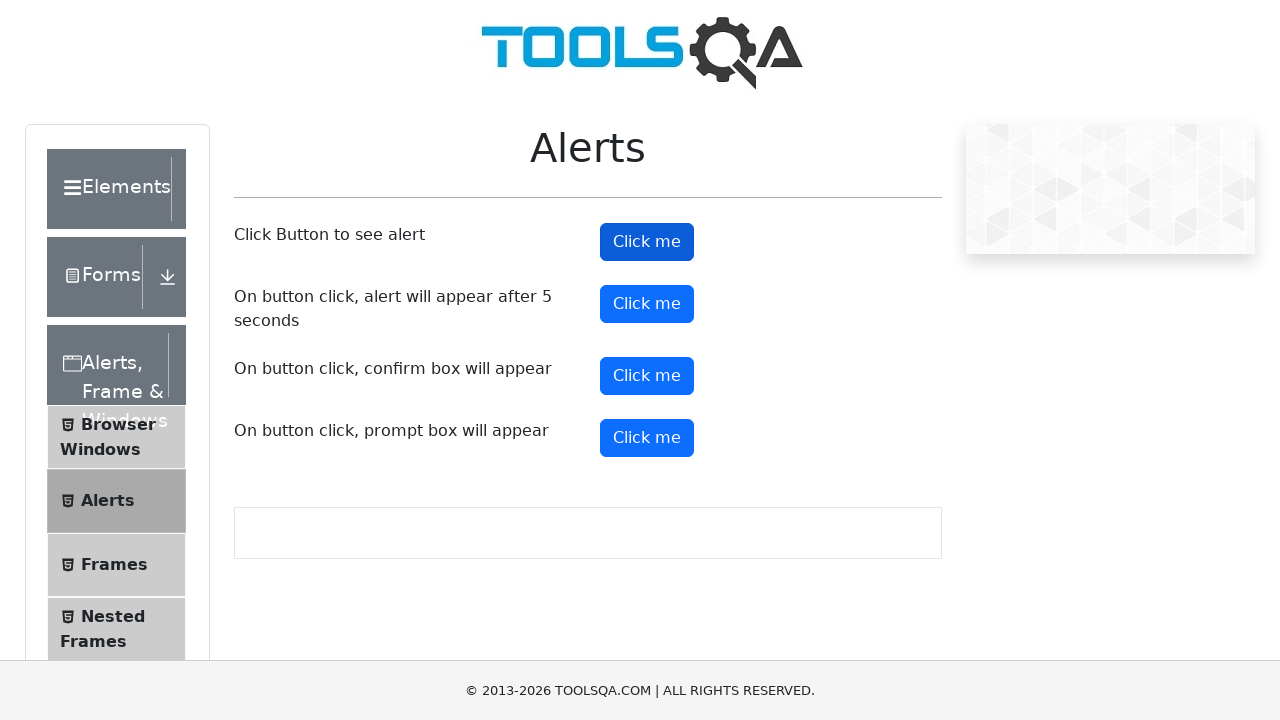

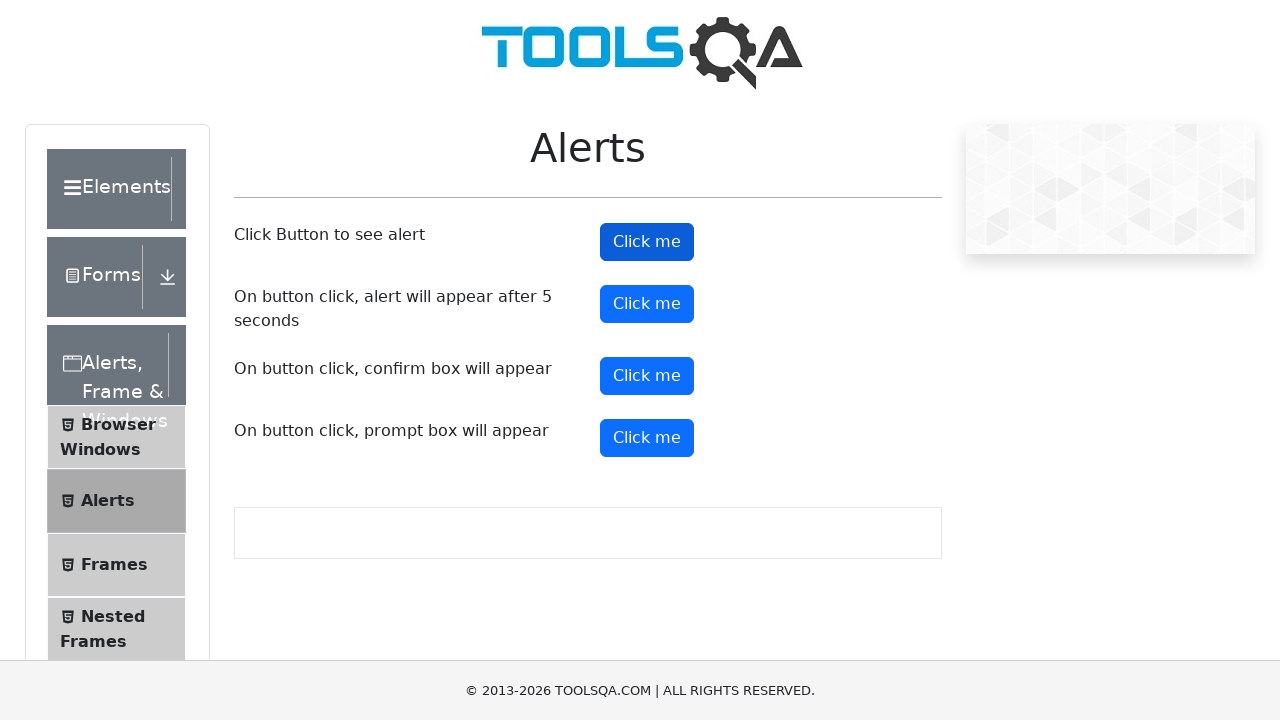